Navigates to Jio website and maximizes the browser window. The original script takes a screenshot, but the core browser automation is simply visiting and viewing the page.

Starting URL: https://www.jio.com/

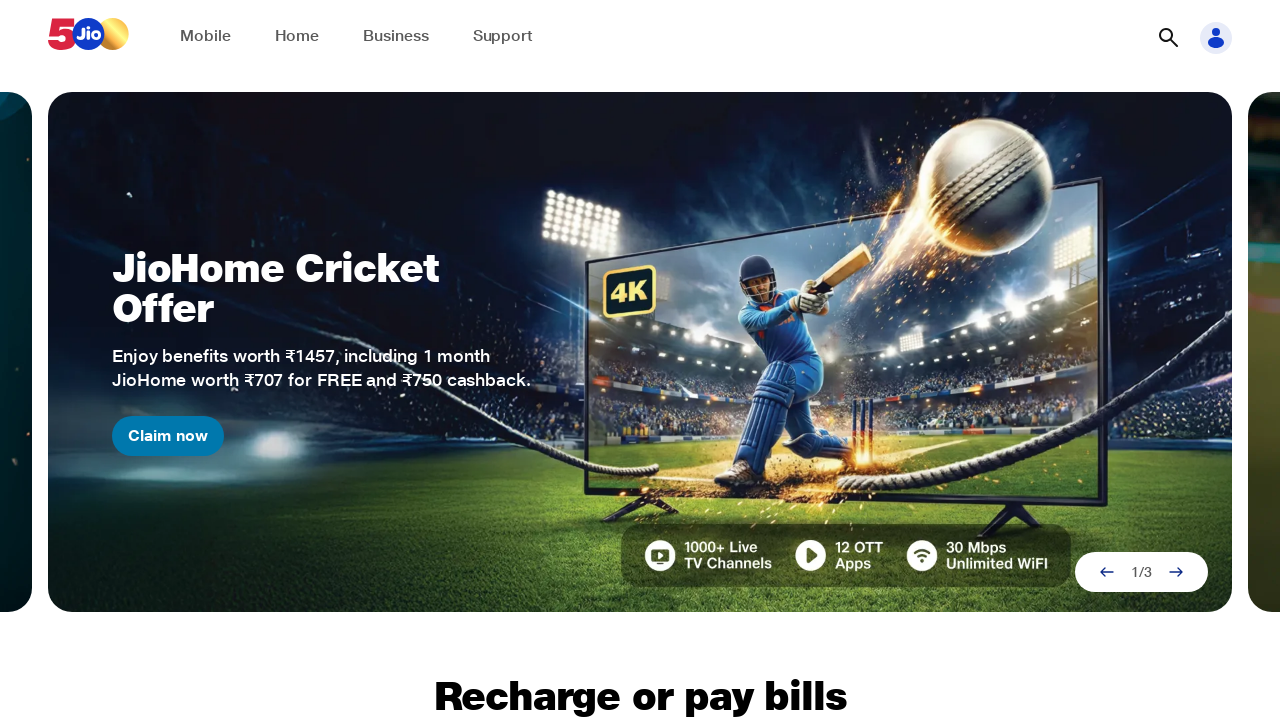

Waited for page DOM to fully load
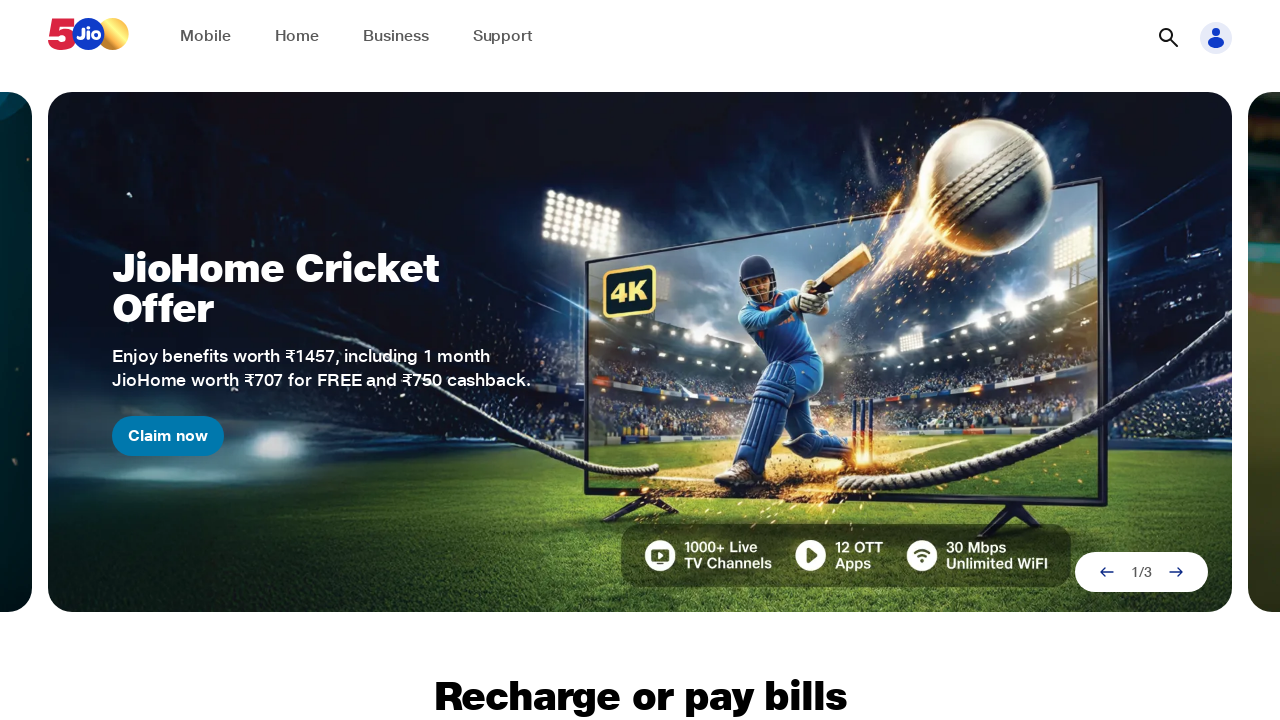

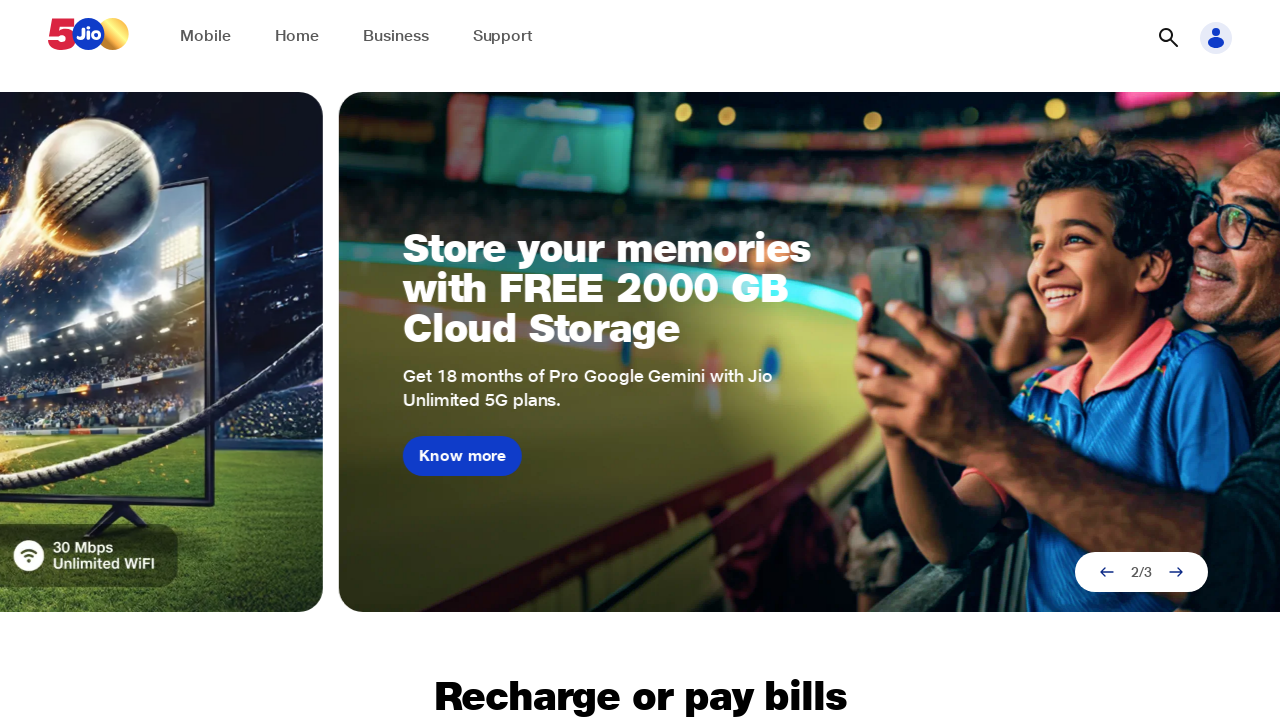